Tests checkbox selection and passenger count dropdown functionality by clicking the senior citizen checkbox, incrementing the adult passenger count 4 times to reach 5 adults, and verifying the final display shows "5 Adult".

Starting URL: https://rahulshettyacademy.com/dropdownsPractise/

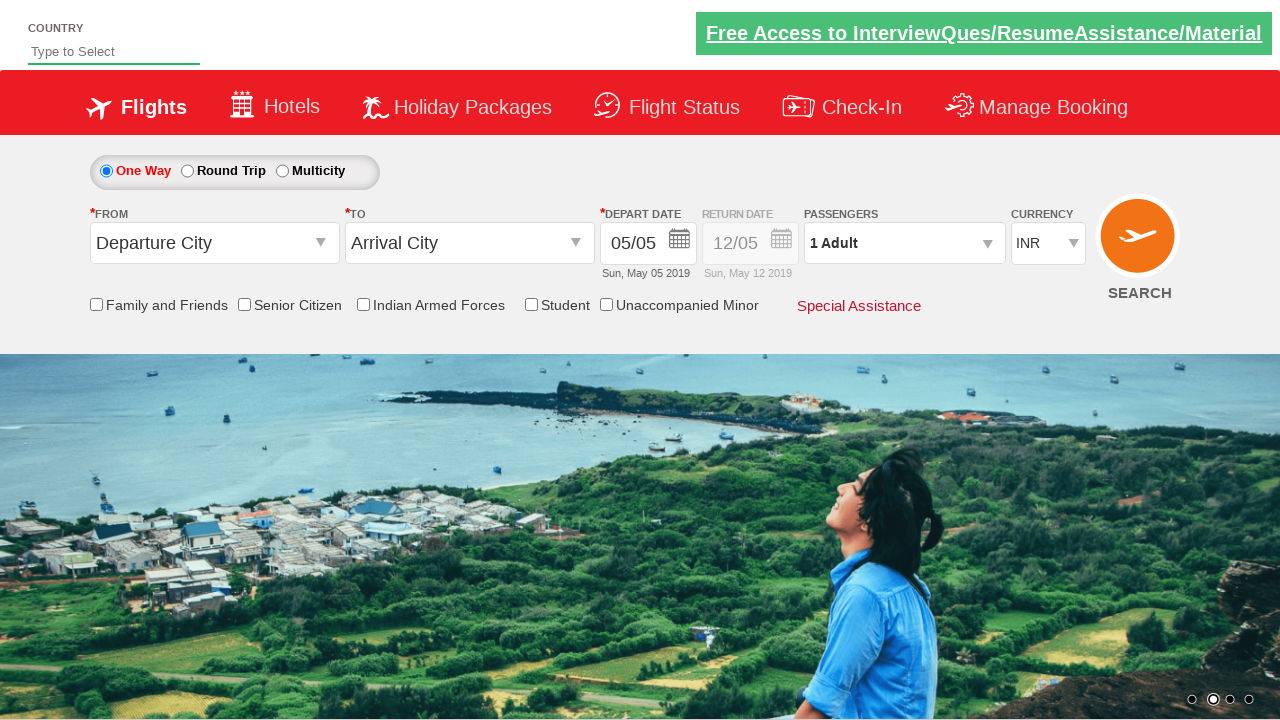

Clicked the Senior Citizen Discount checkbox at (244, 304) on input[id*='SeniorCitizenDiscount']
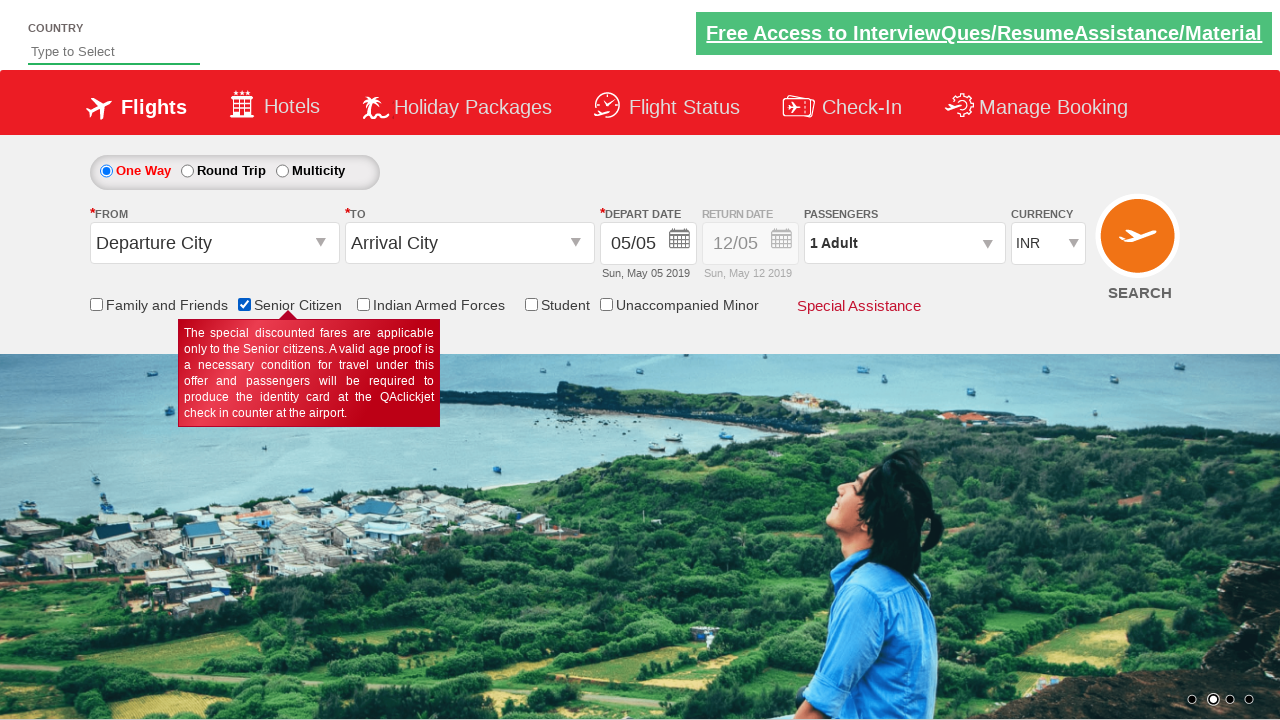

Verified Senior Citizen Discount checkbox is selected
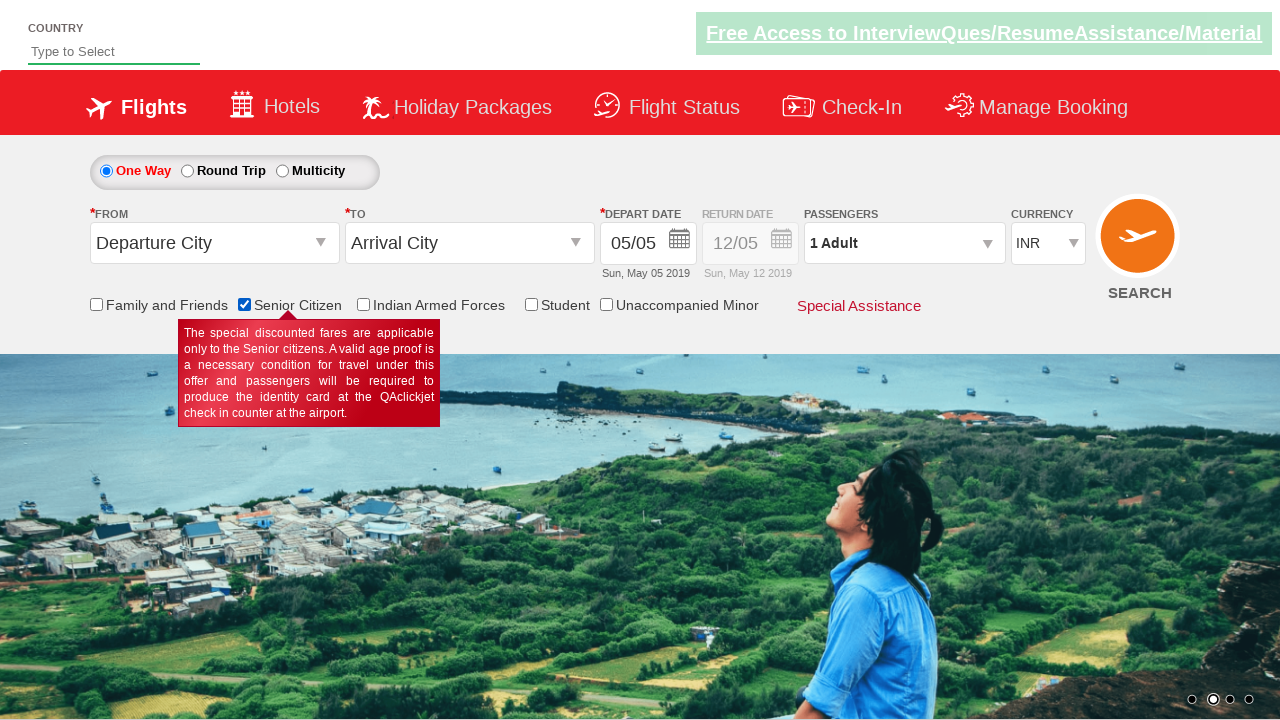

Clicked passenger info dropdown to open it at (904, 243) on #divpaxinfo
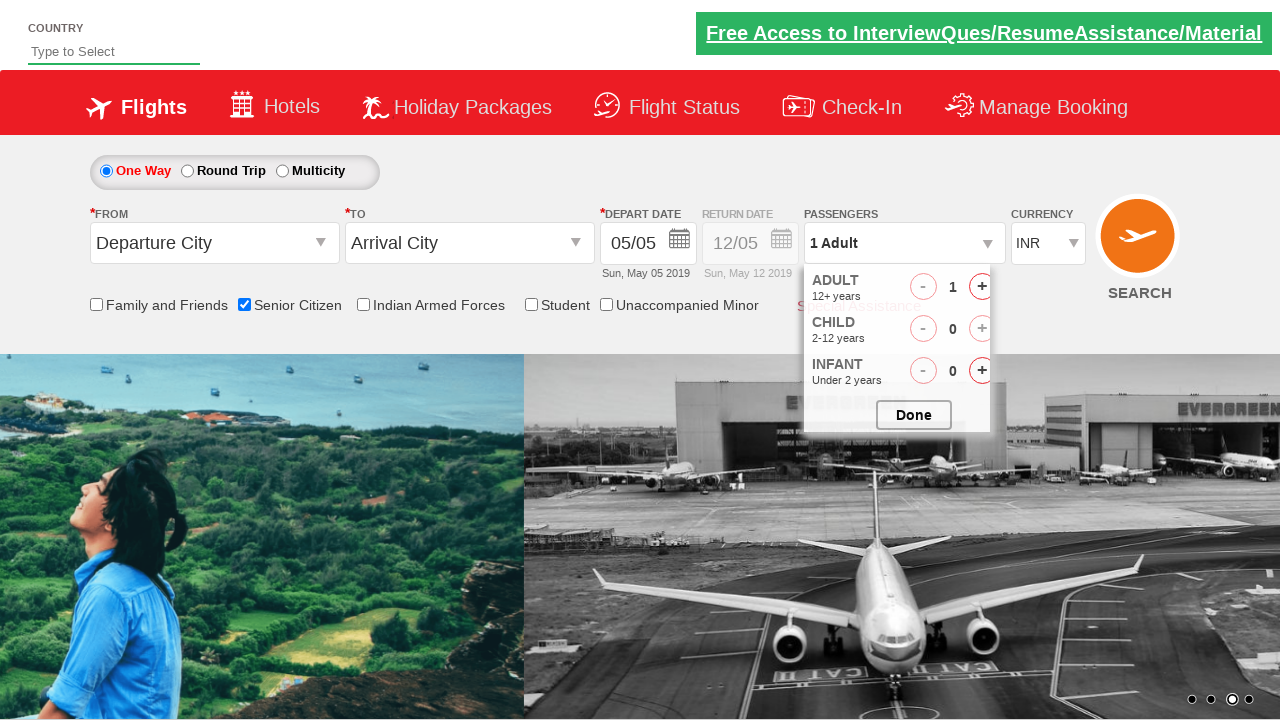

Waited for dropdown to be visible
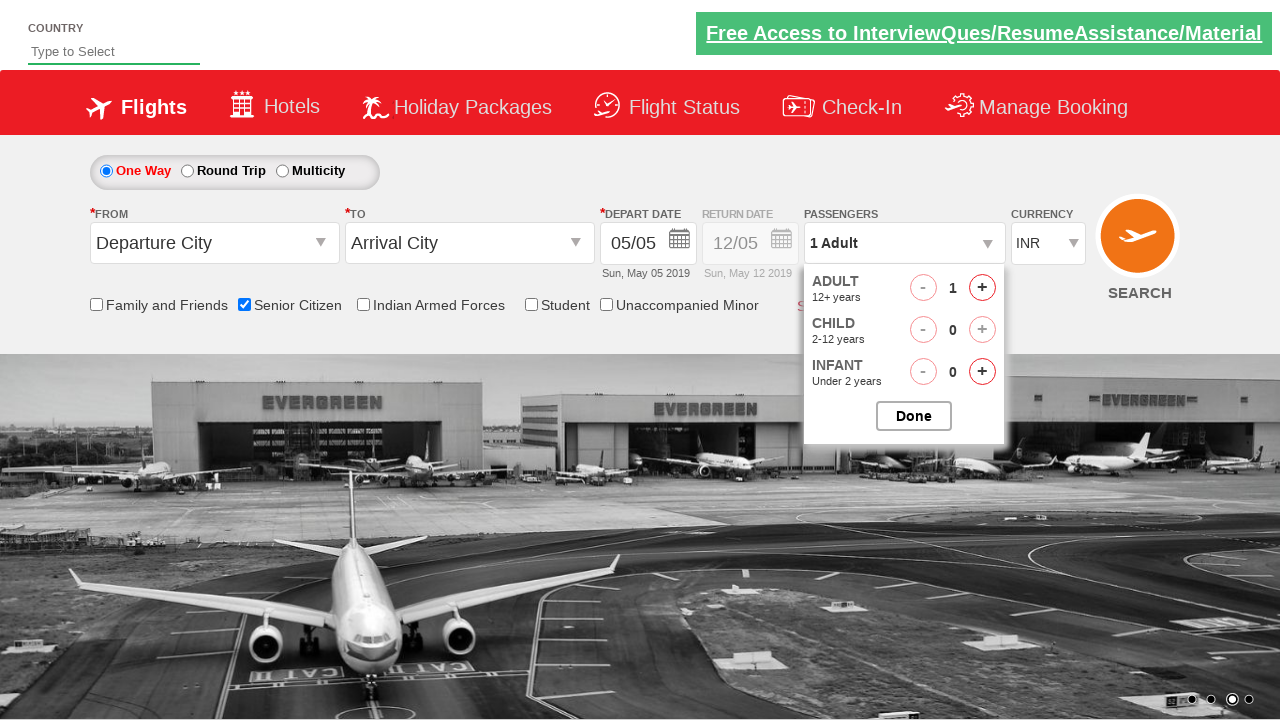

Clicked increment adult button (iteration 1 of 4) at (982, 288) on #hrefIncAdt
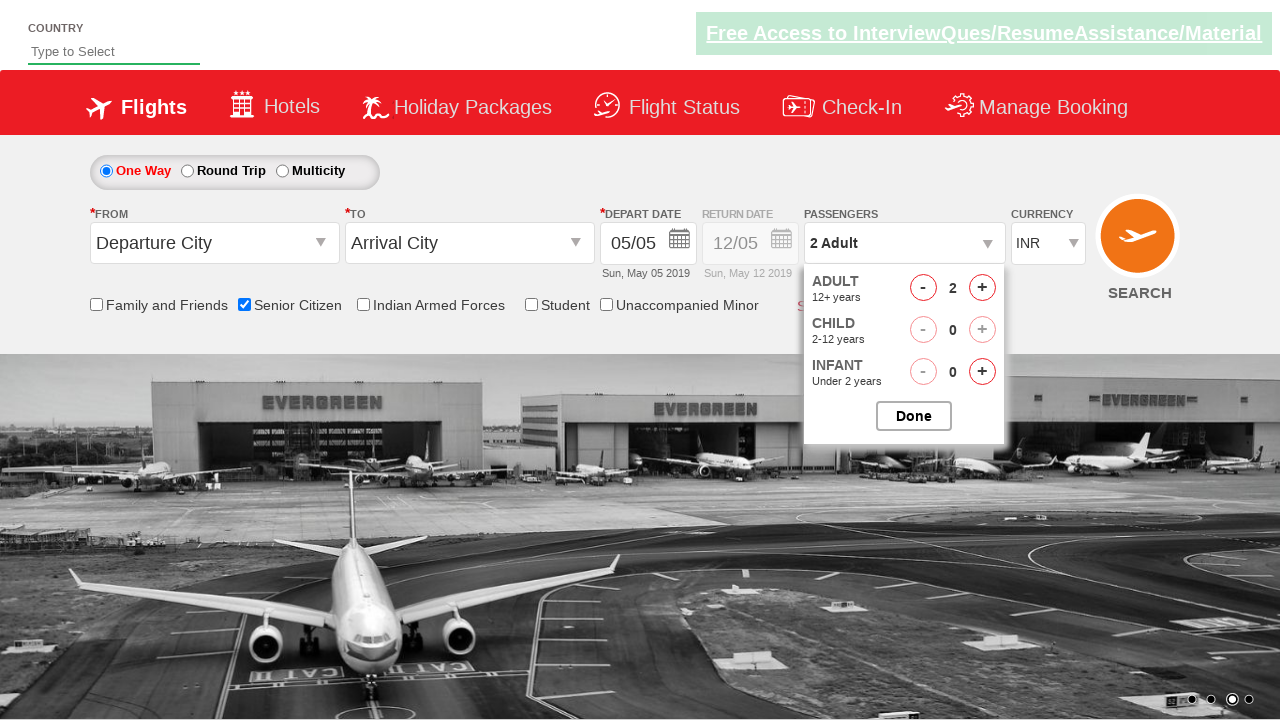

Clicked increment adult button (iteration 2 of 4) at (982, 288) on #hrefIncAdt
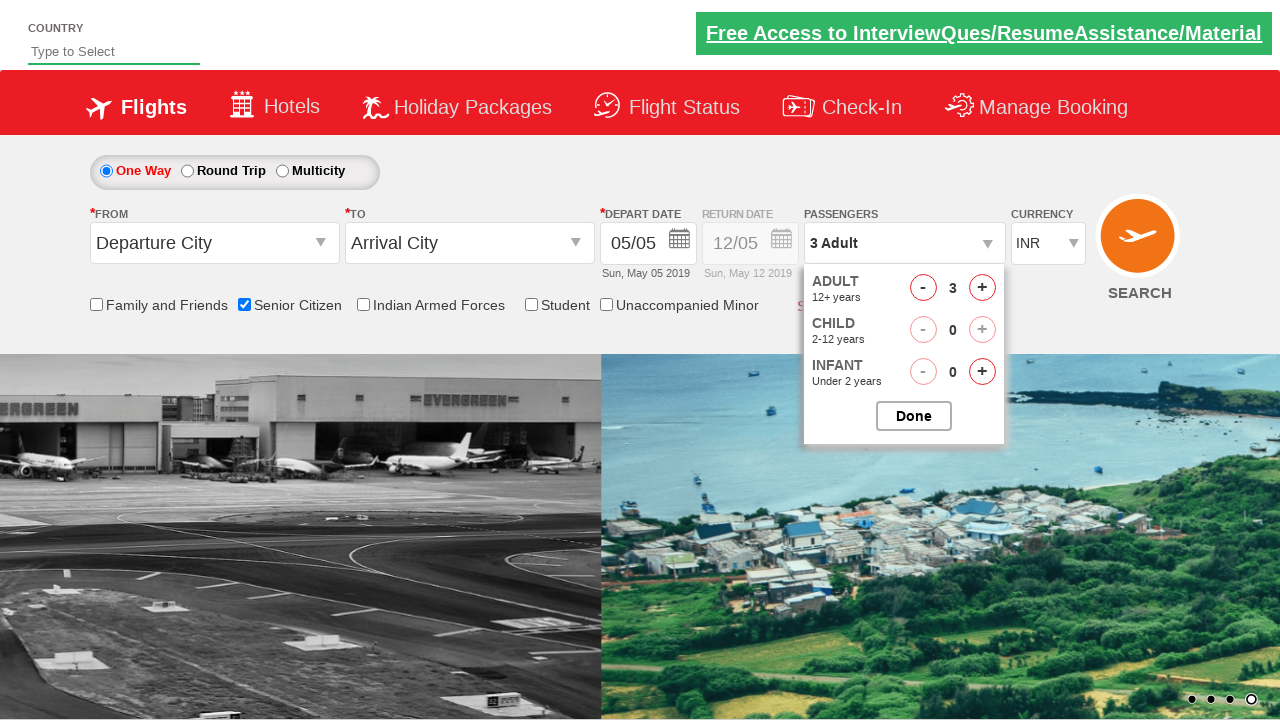

Clicked increment adult button (iteration 3 of 4) at (982, 288) on #hrefIncAdt
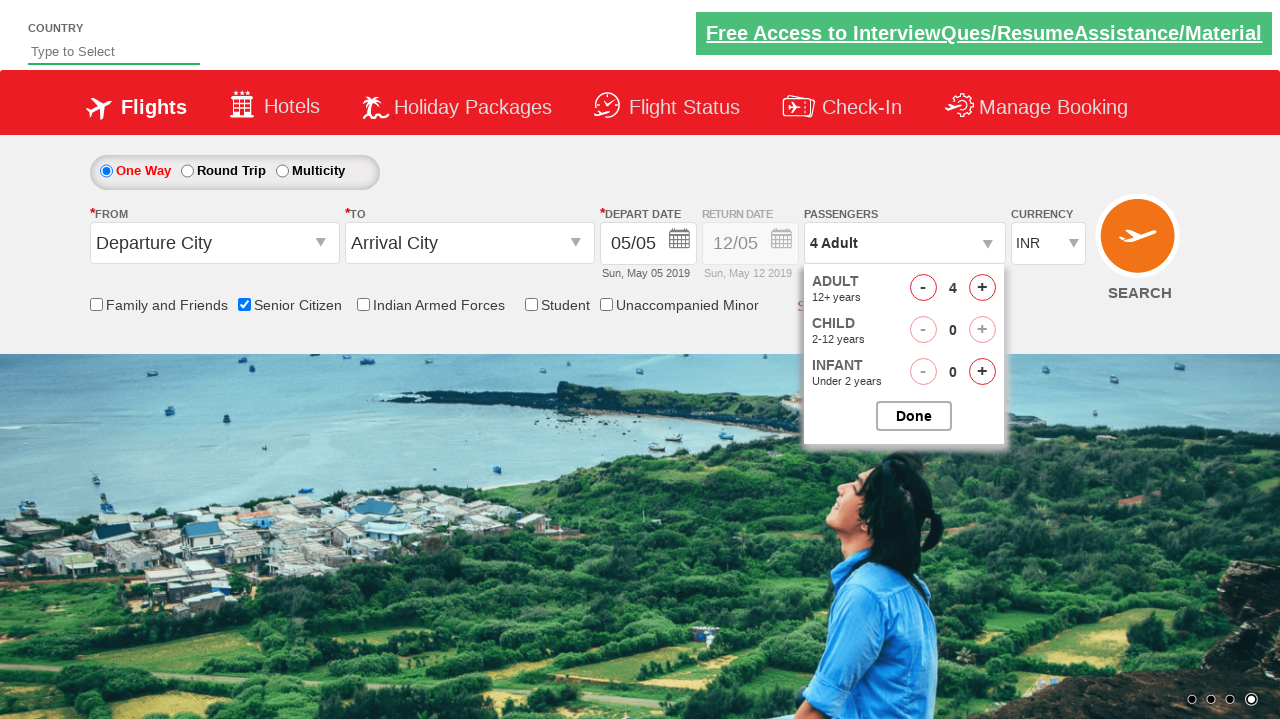

Clicked increment adult button (iteration 4 of 4) at (982, 288) on #hrefIncAdt
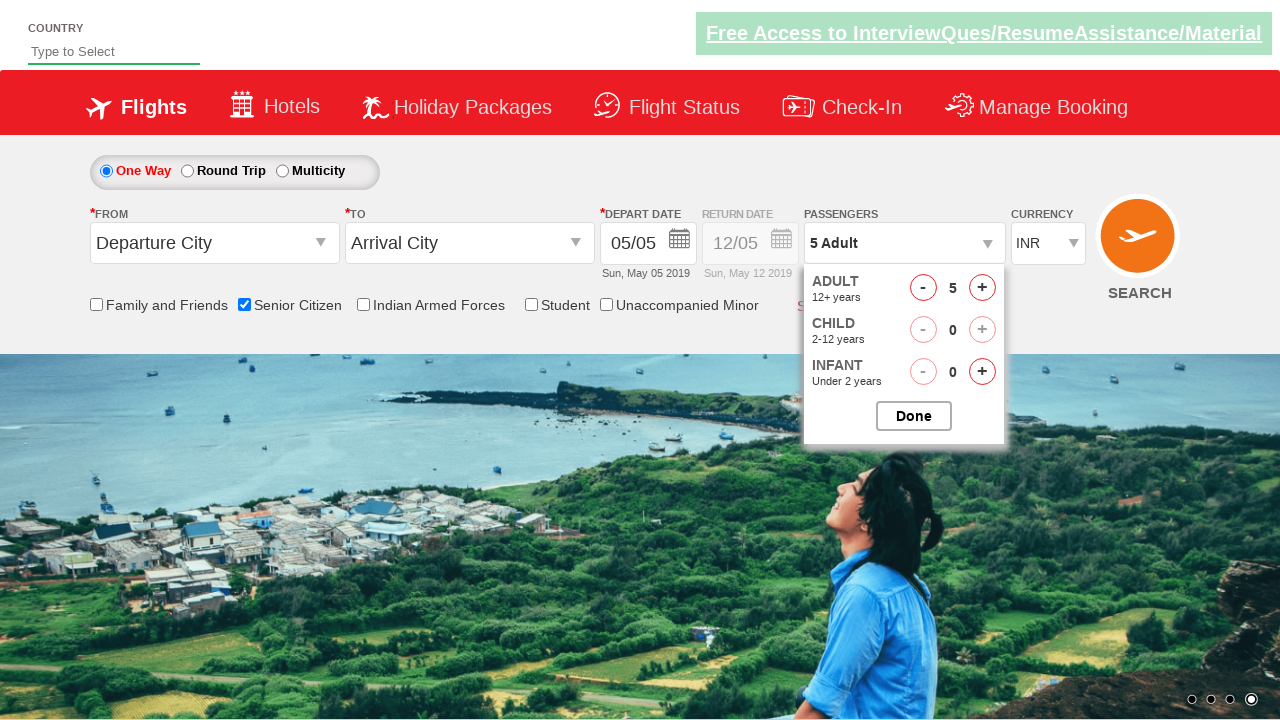

Closed the passenger options dropdown at (914, 416) on #btnclosepaxoption
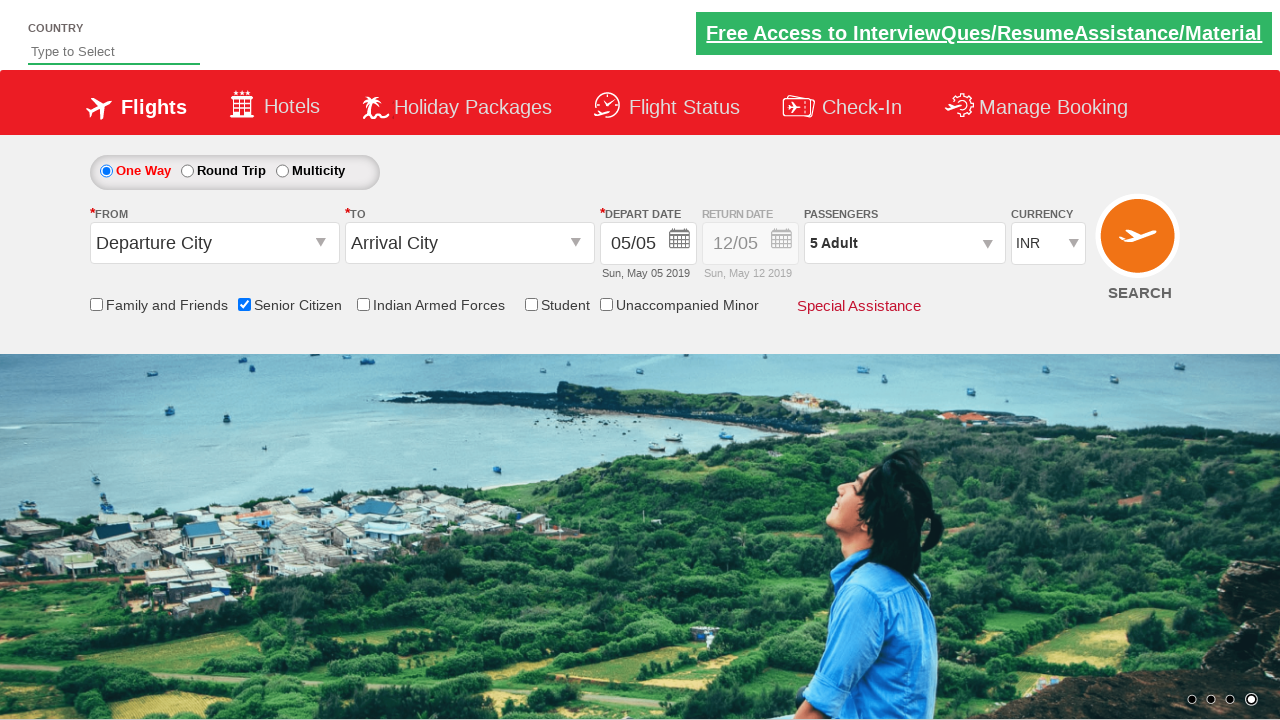

Verified passenger info displays '5 Adult'
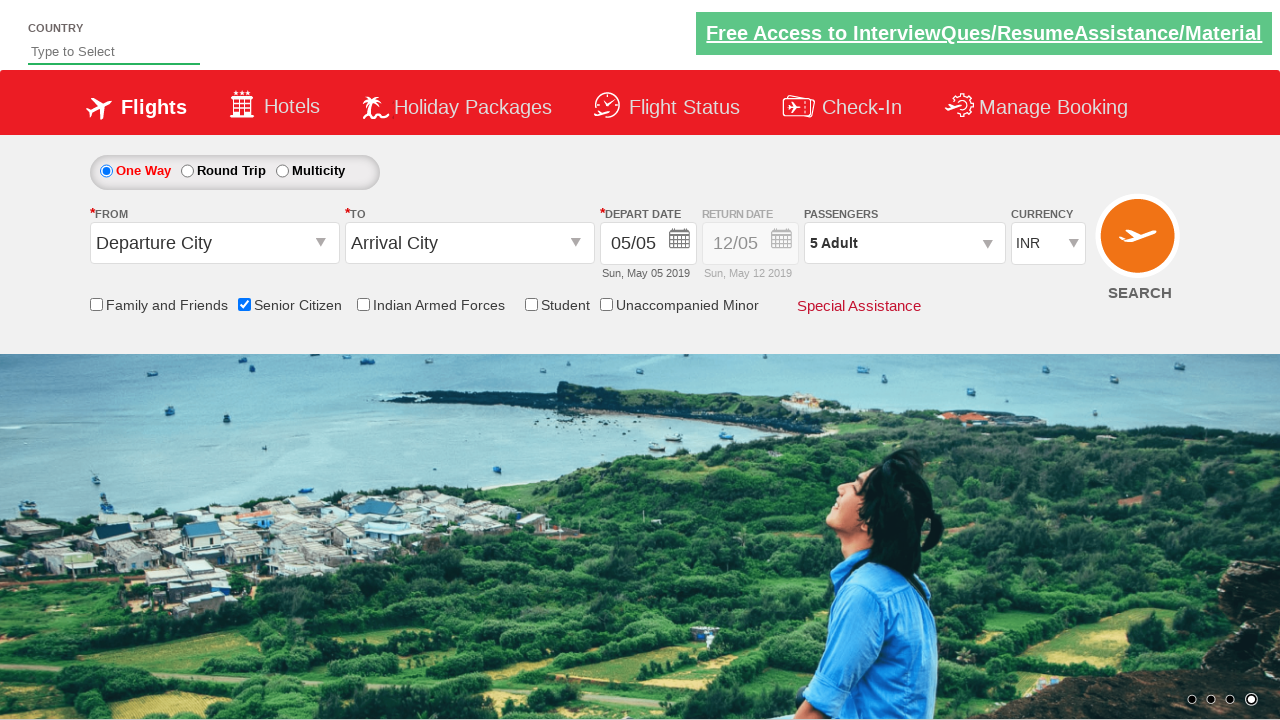

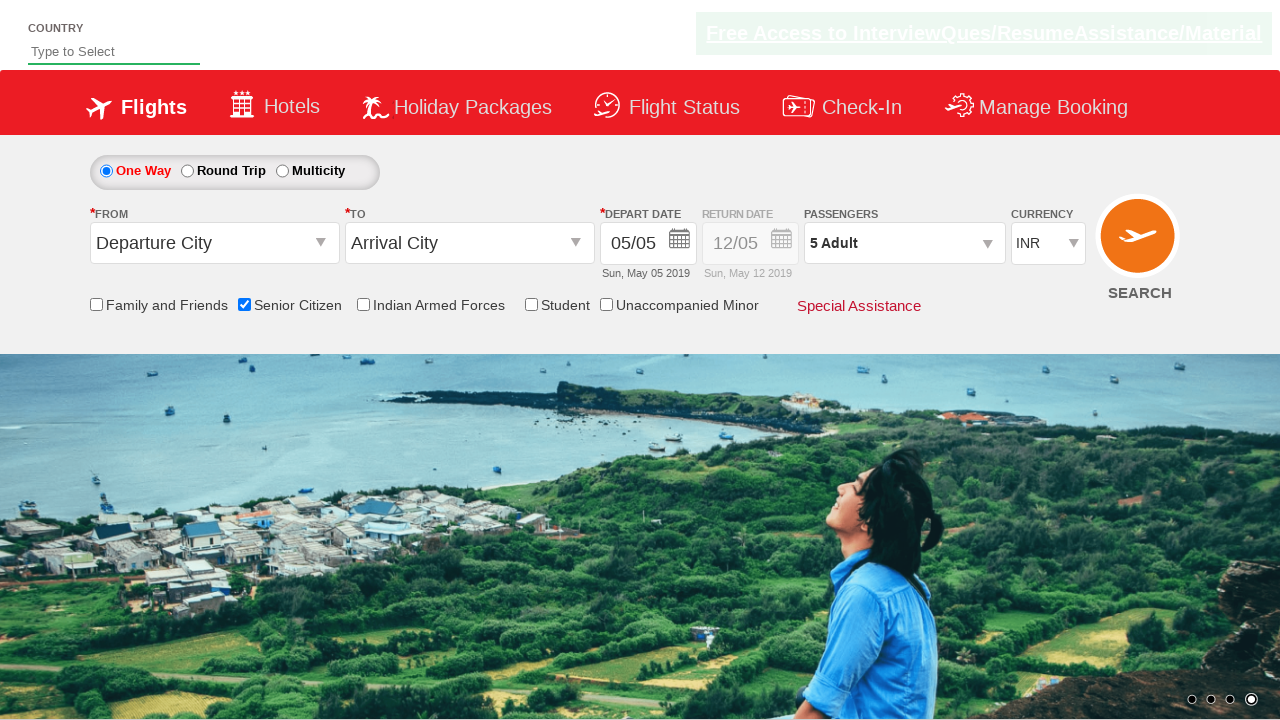